Demonstrates async JavaScript execution by navigating to a demo banking site and executing an asynchronous script that waits for 5 seconds using window.setTimeout.

Starting URL: http://demo.guru99.com/V4/

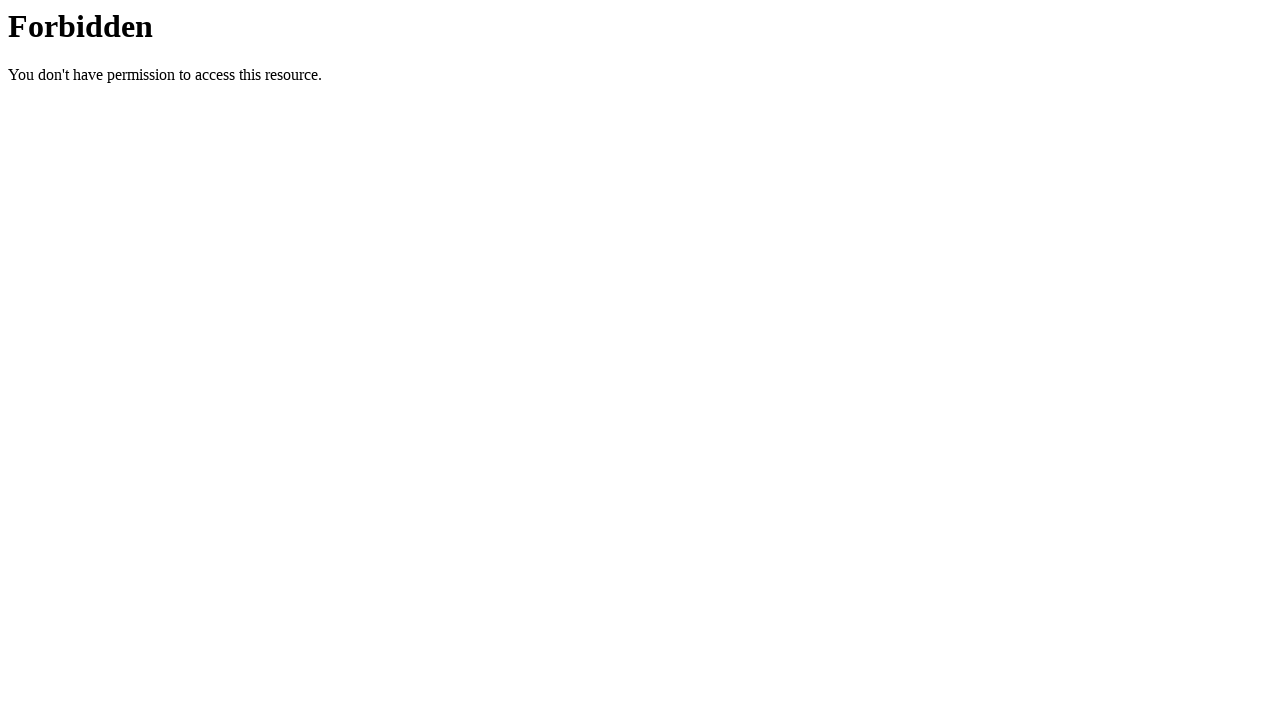

Set viewport size to 1920x1080
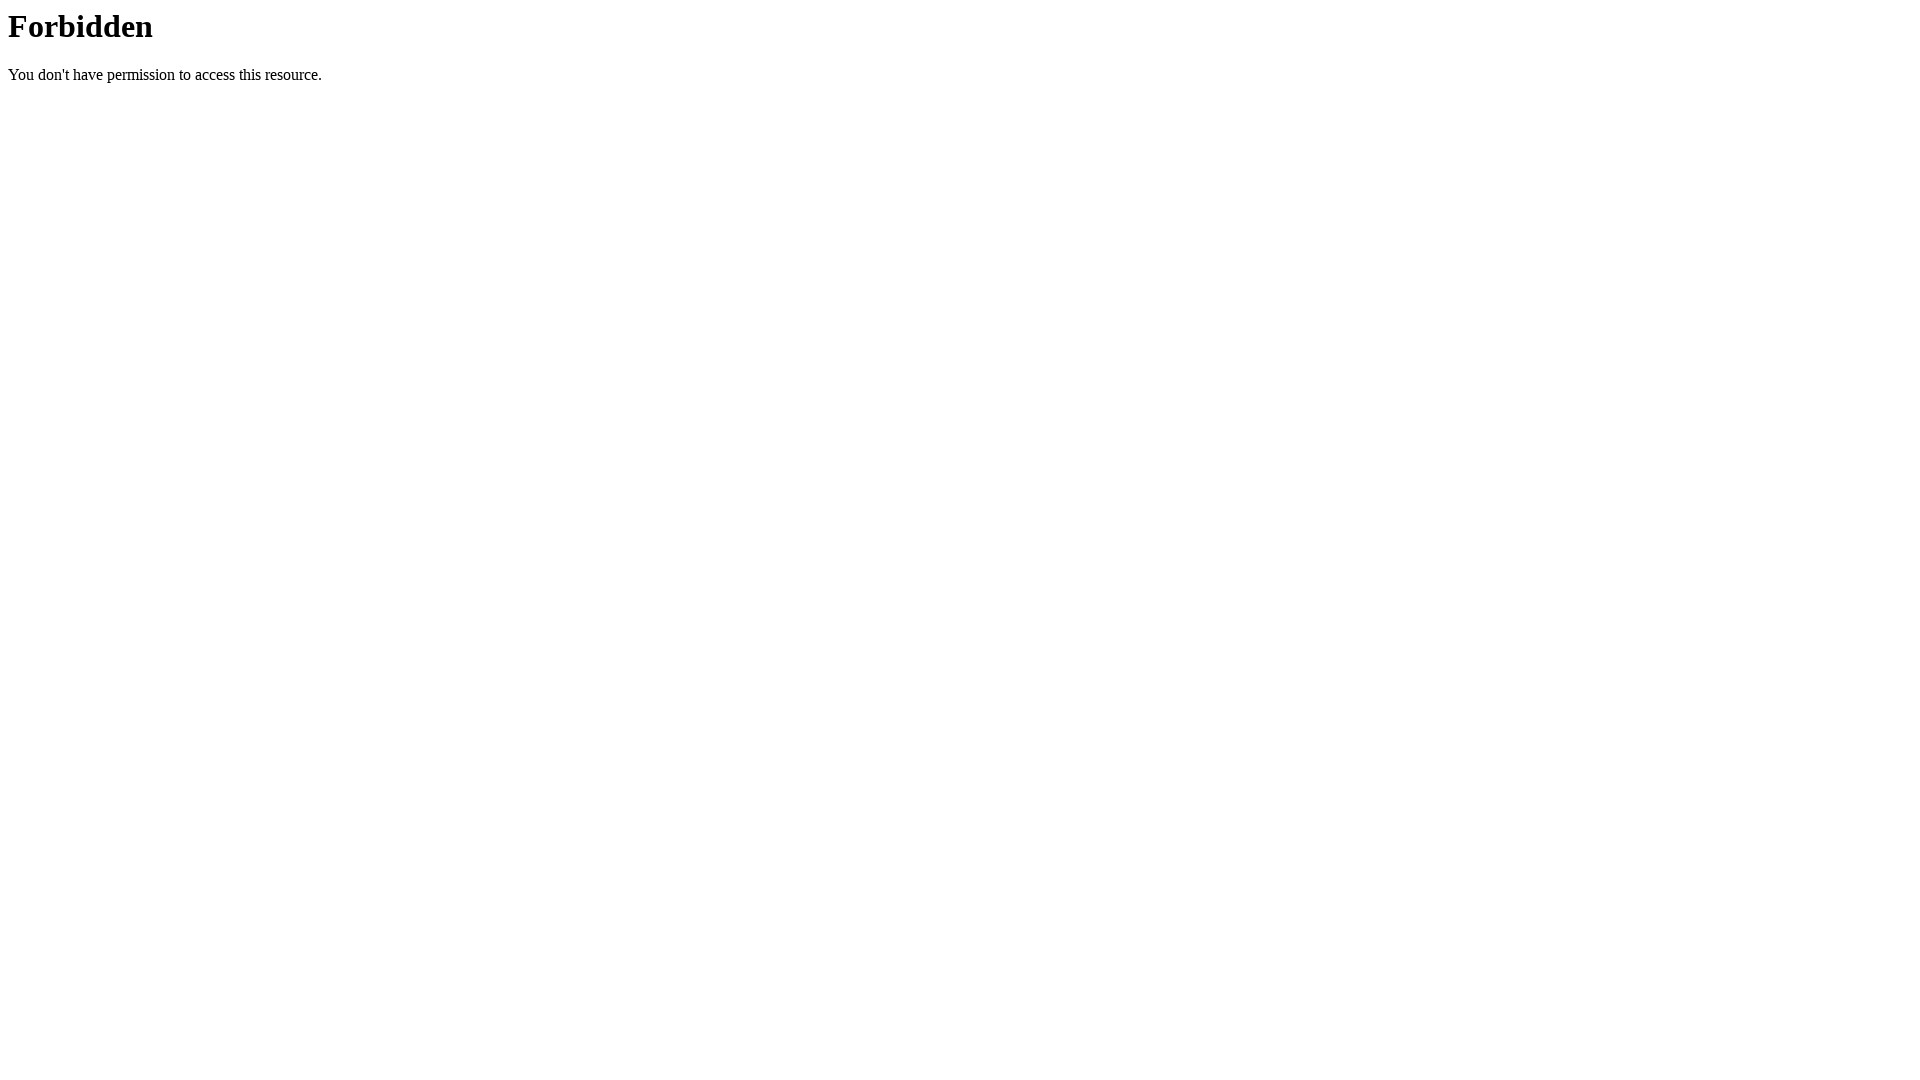

Executed asynchronous JavaScript that waited for 5 seconds
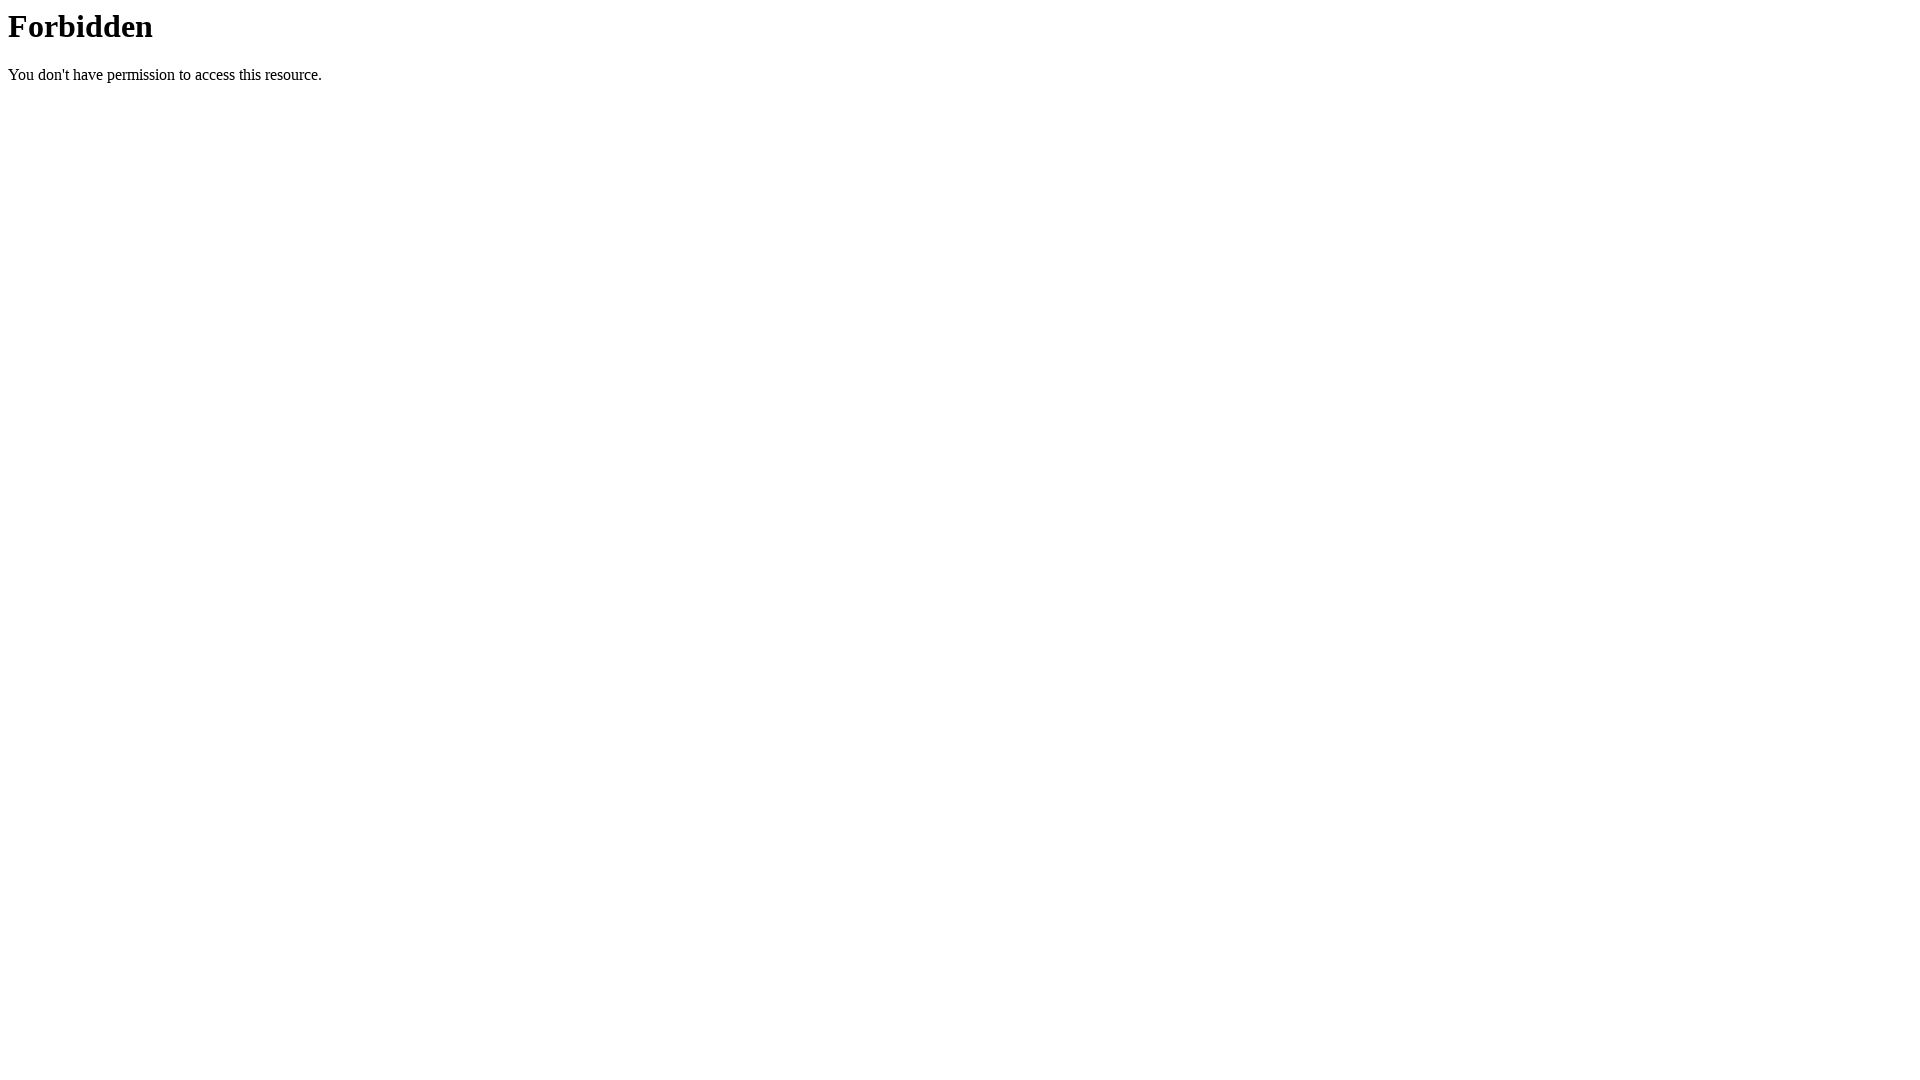

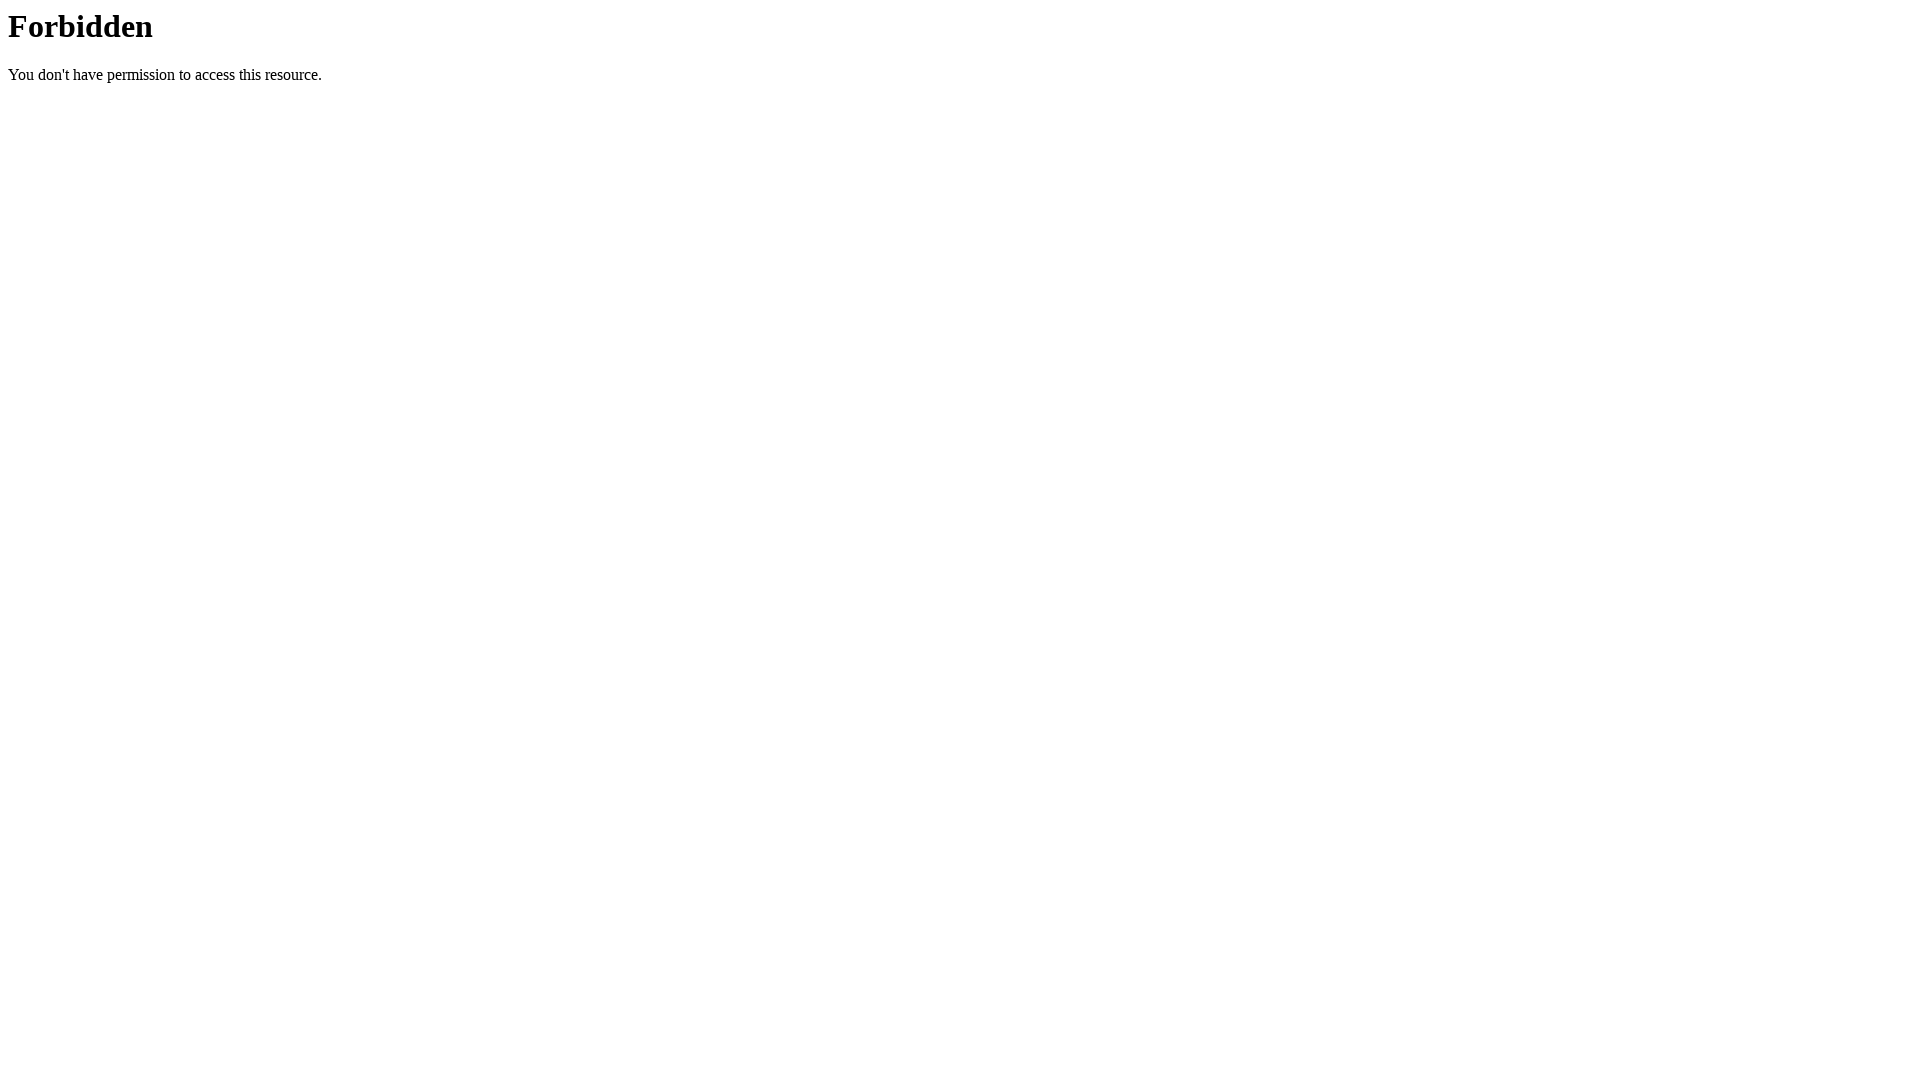